Tests geolocation functionality by clicking a button to get coordinates and waiting for the coordinates element to become visible on the page.

Starting URL: https://bonigarcia.dev/selenium-webdriver-java/geolocation.html

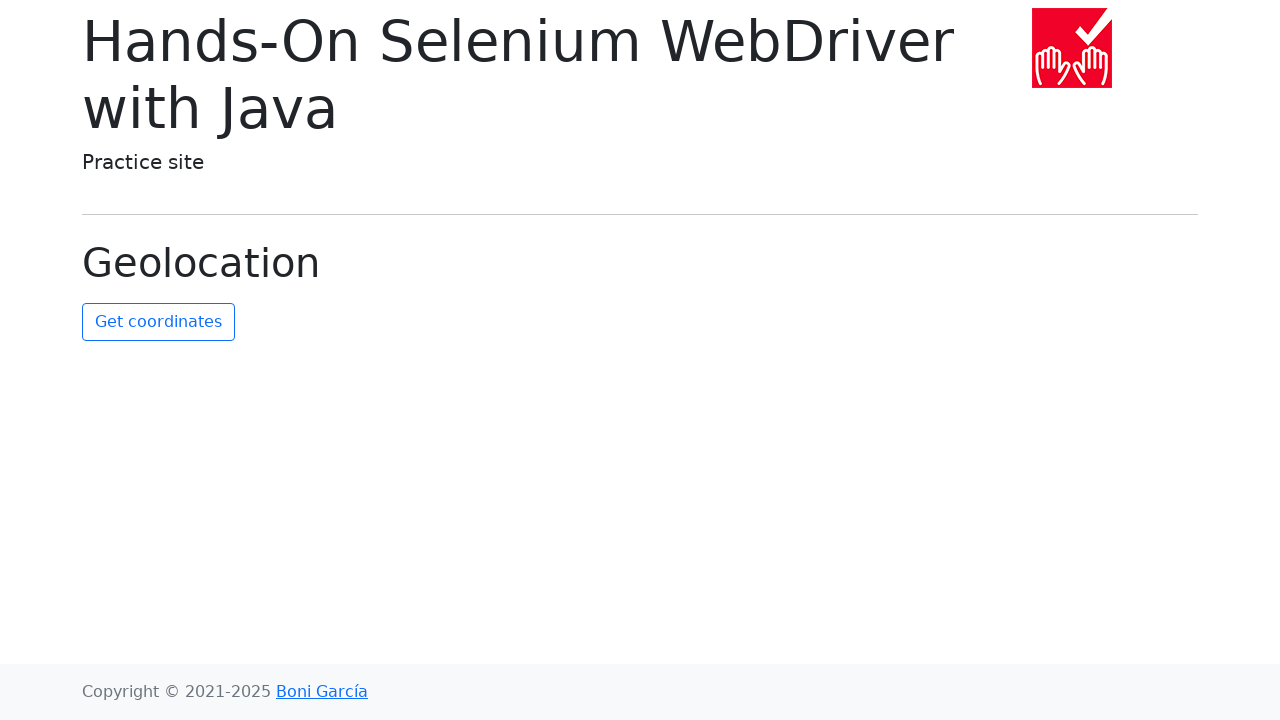

Clicked the get-coordinates button to request geolocation at (158, 322) on #get-coordinates
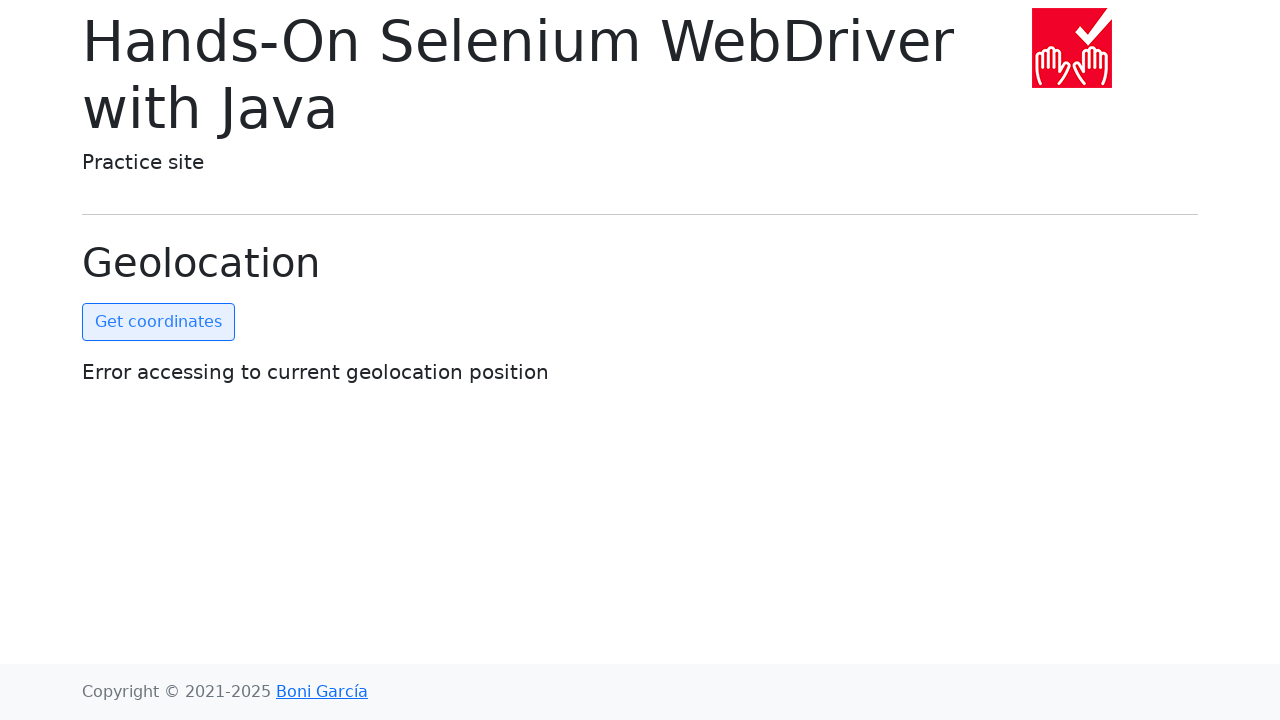

Coordinates element became visible on the page
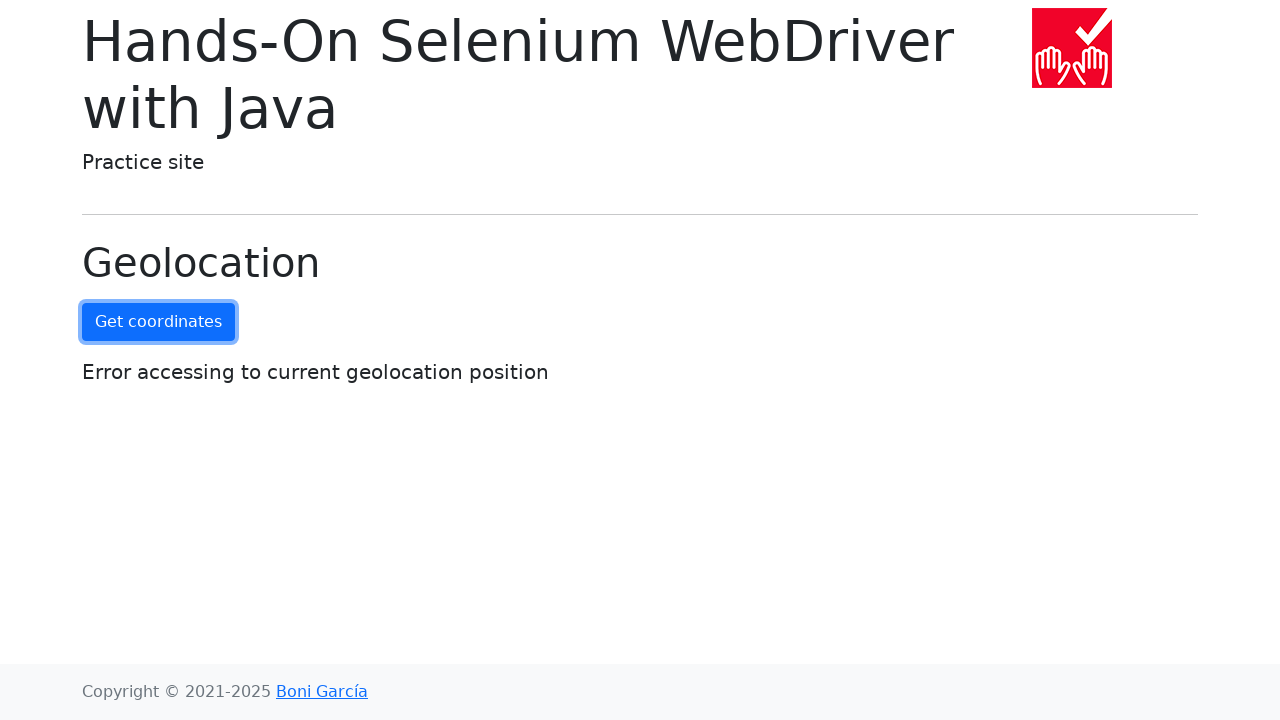

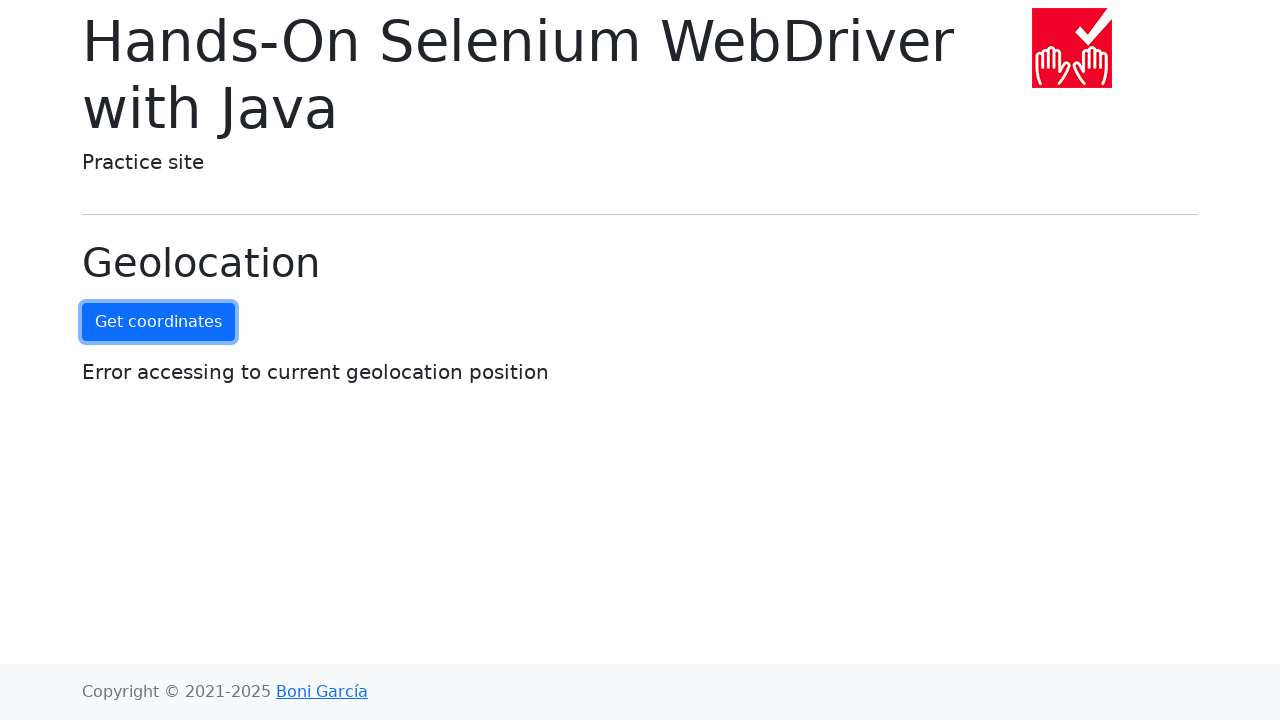